Navigates to the login page and clicks login without credentials to verify error message is displayed

Starting URL: https://the-internet.herokuapp.com/

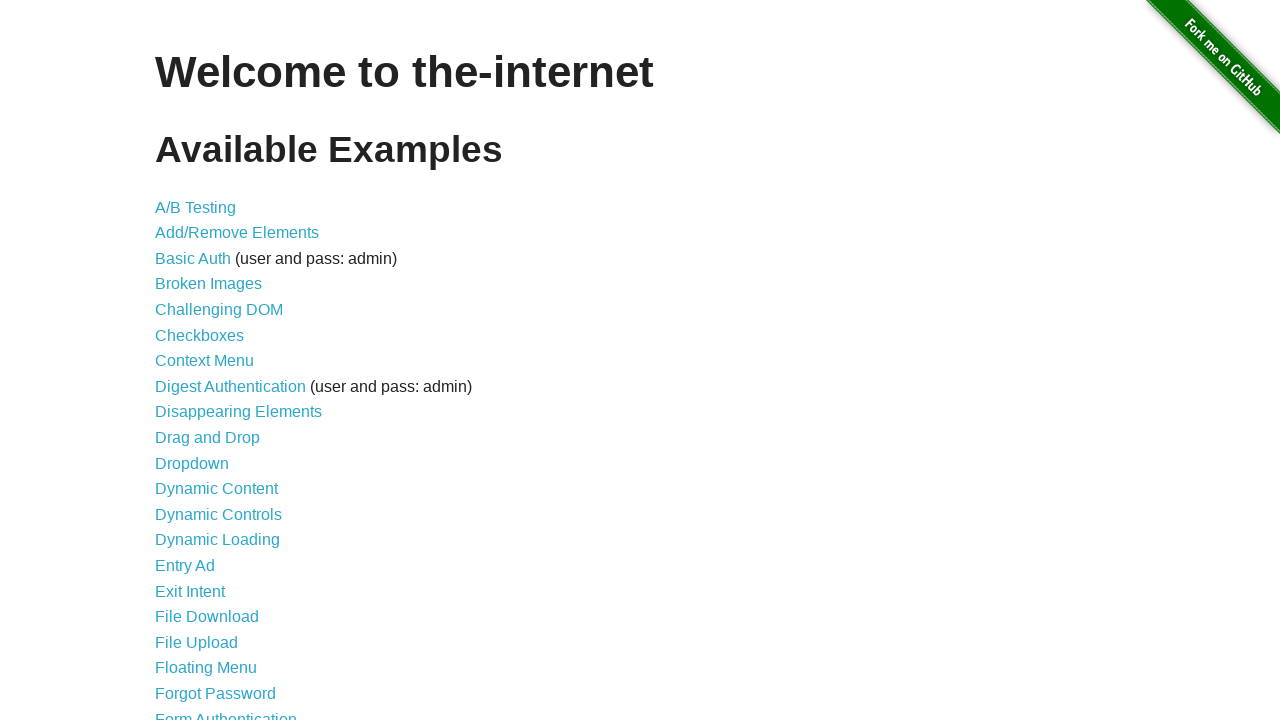

Clicked Form Authentication link to navigate to login page at (226, 712) on xpath=//*[@id="content"]/ul/li[21]/a
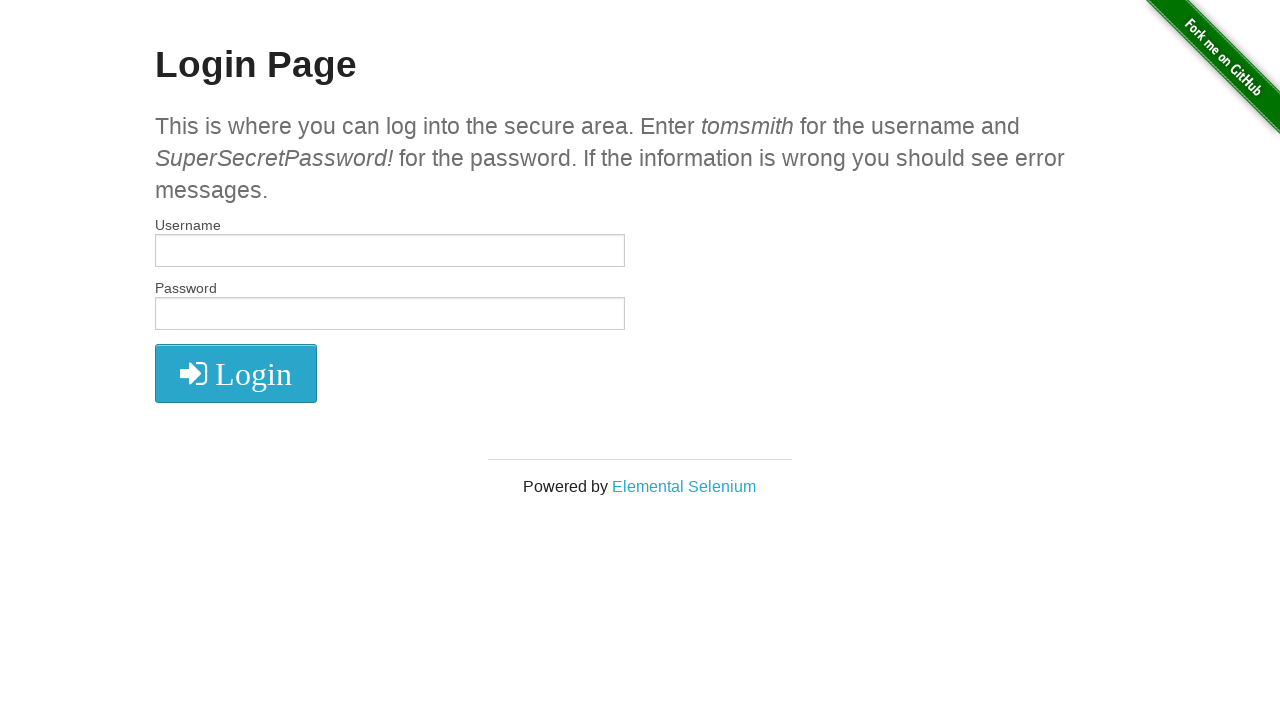

Clicked login button without entering credentials at (236, 373) on xpath=//*[@id='login']/button
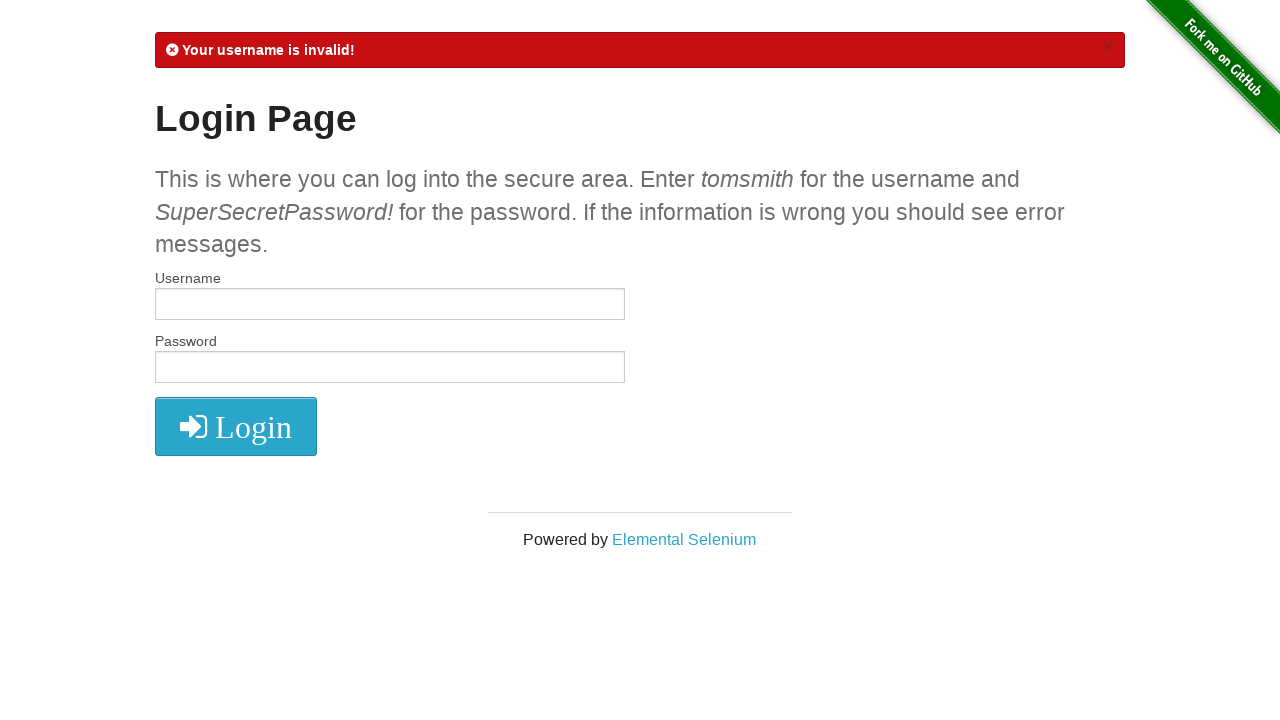

Error flash message appeared
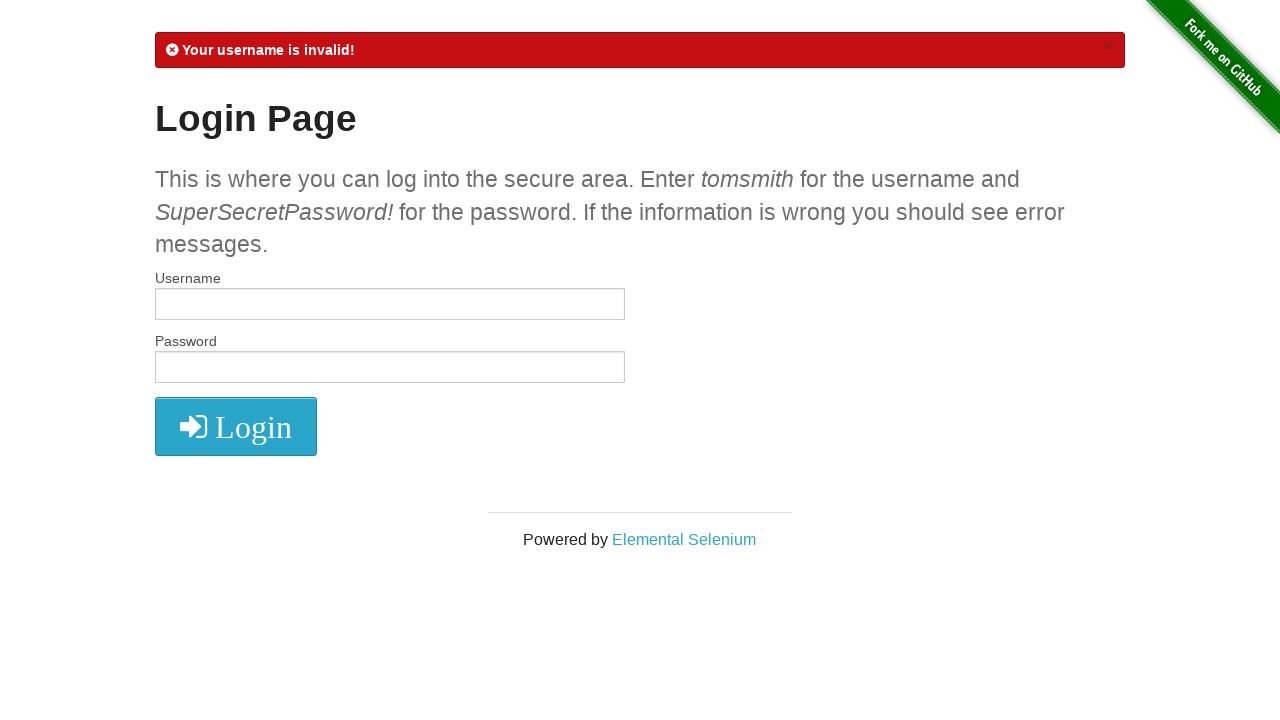

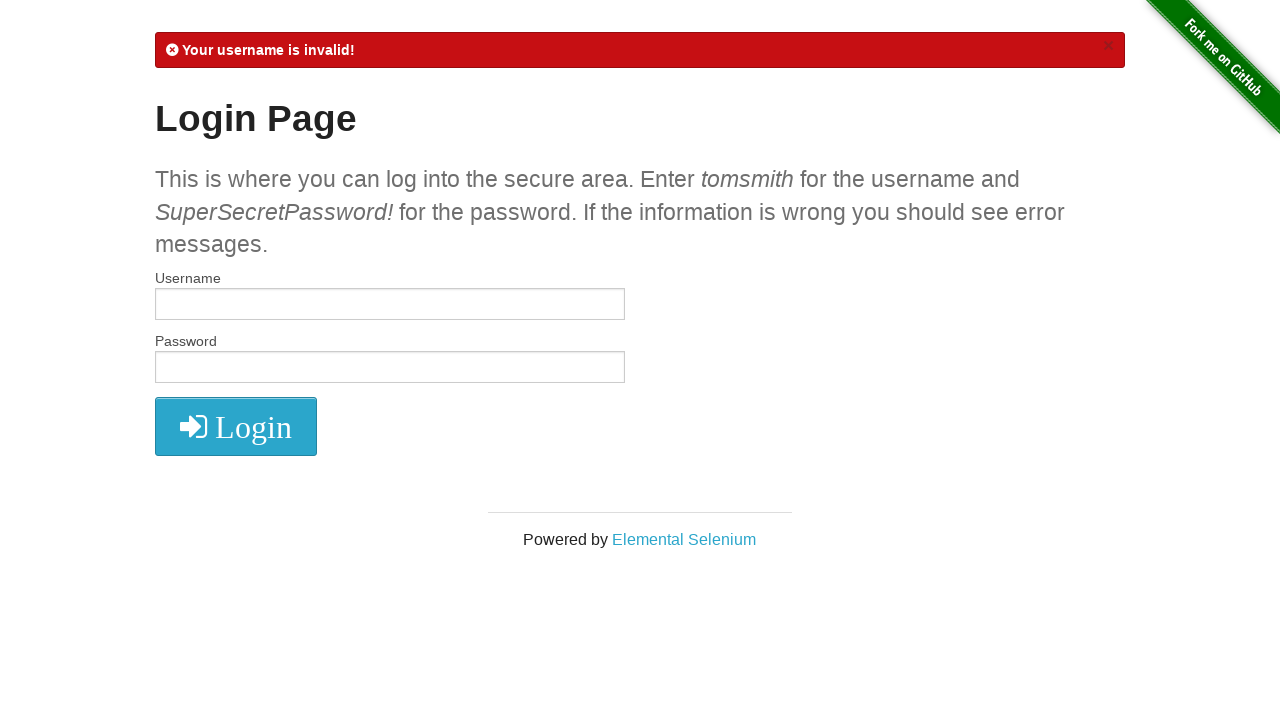